Tests getting HTML content of an element

Starting URL: https://webdriver.io

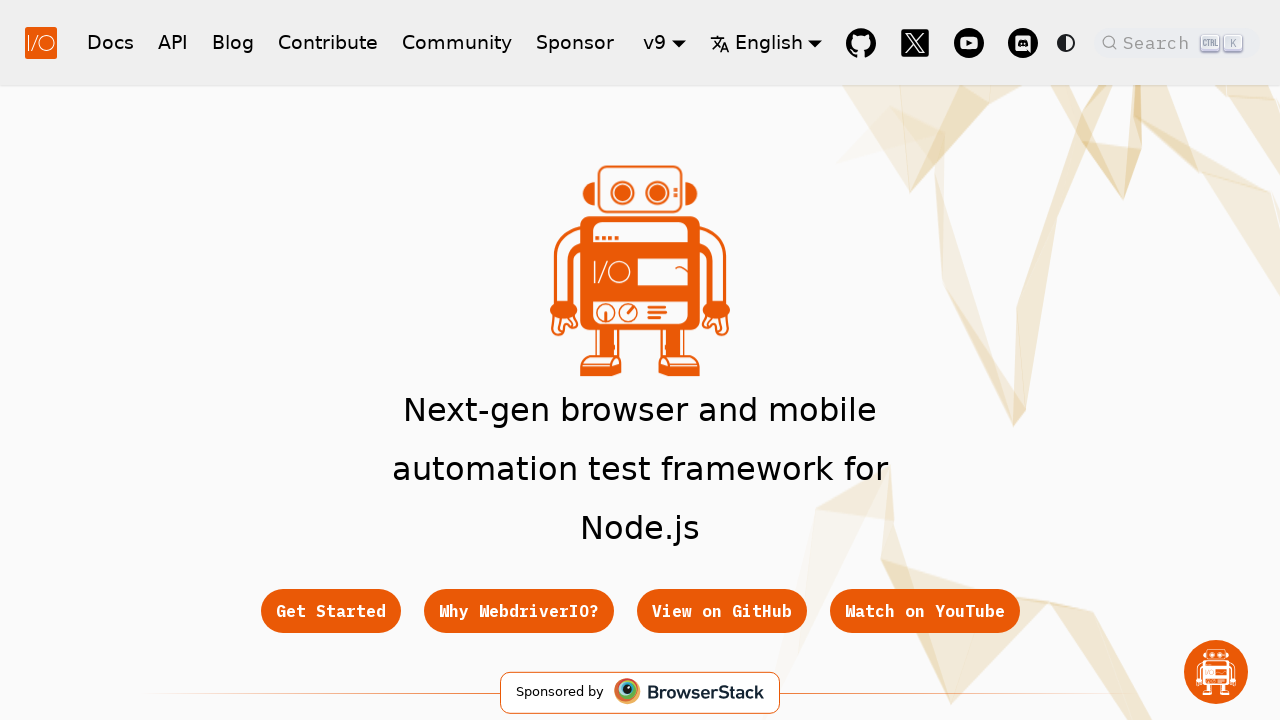

Located first dropdown menu element
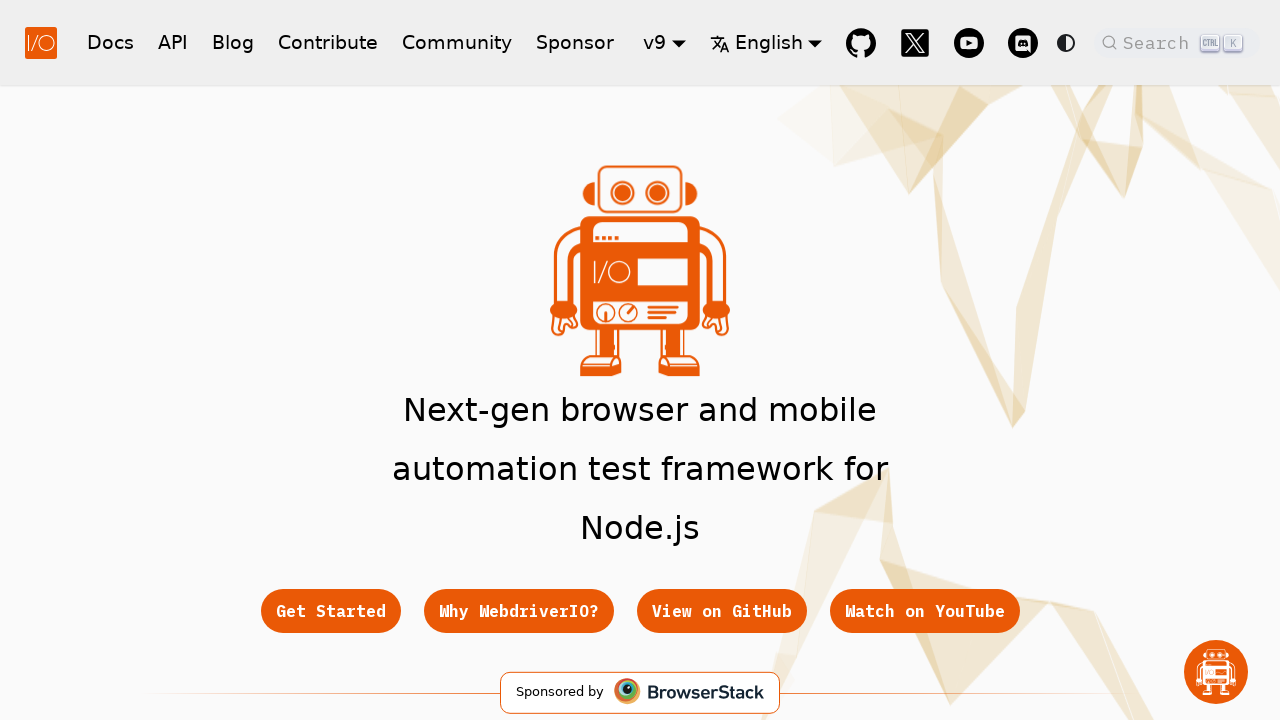

Retrieved outer HTML of dropdown menu element
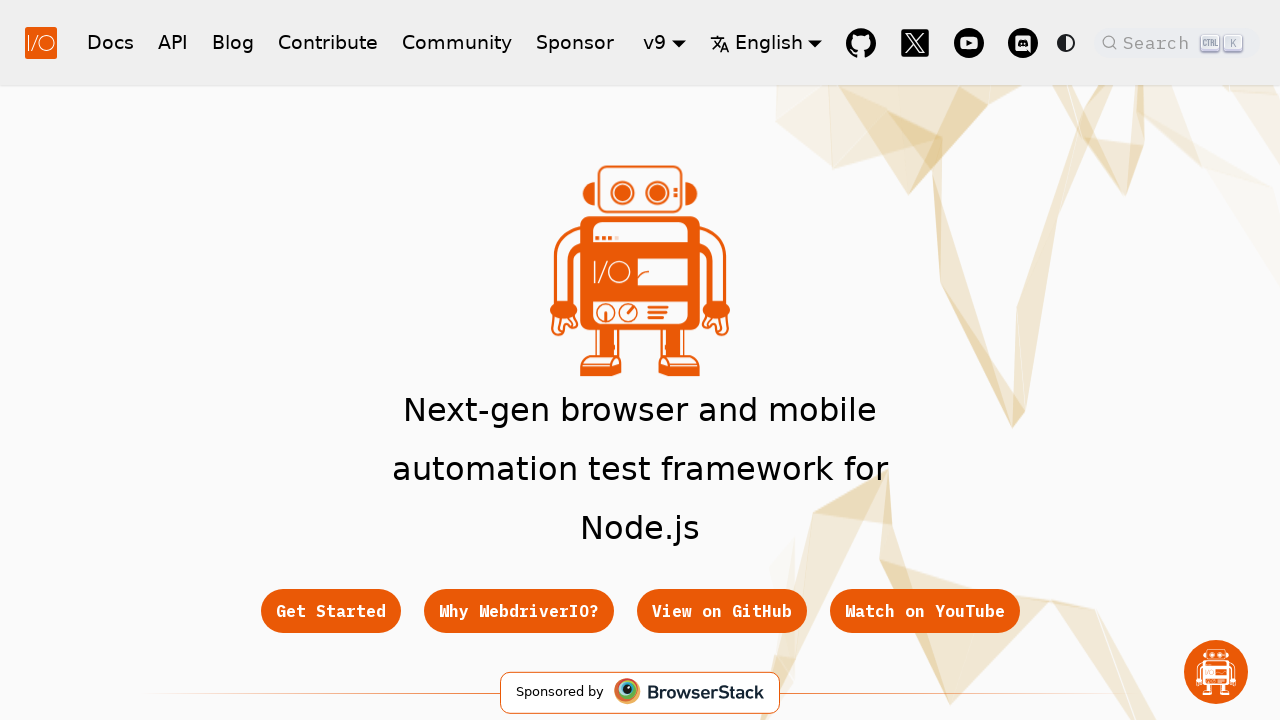

Retrieved inner HTML of dropdown menu element
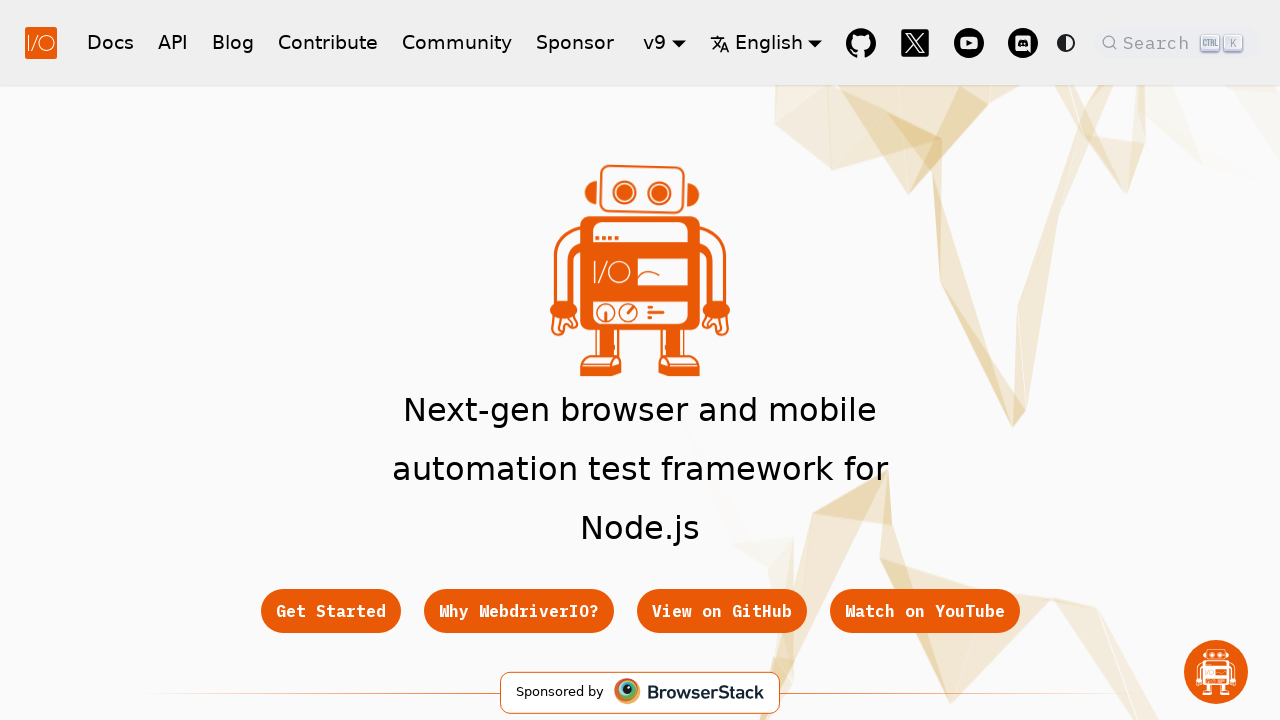

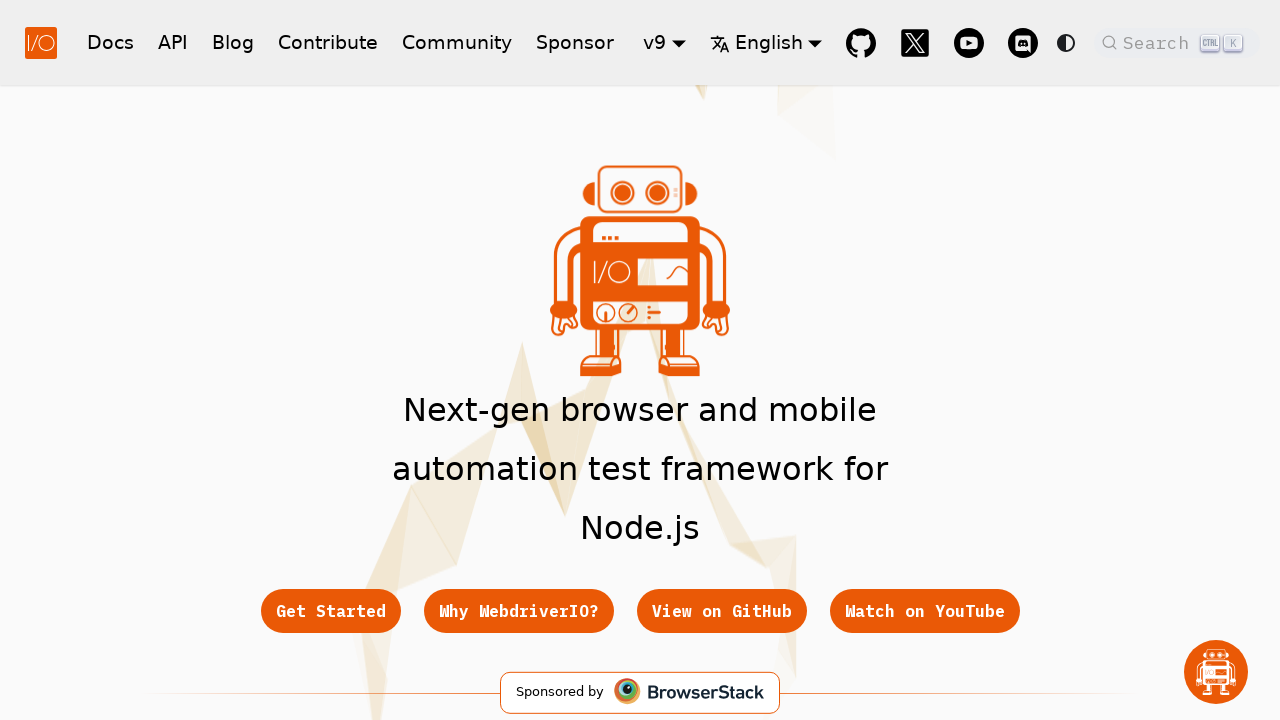